Tests JavaScript alert handling by clicking a button to trigger an alert, accepting the alert, and verifying the result message is displayed correctly on the page.

Starting URL: http://the-internet.herokuapp.com/javascript_alerts

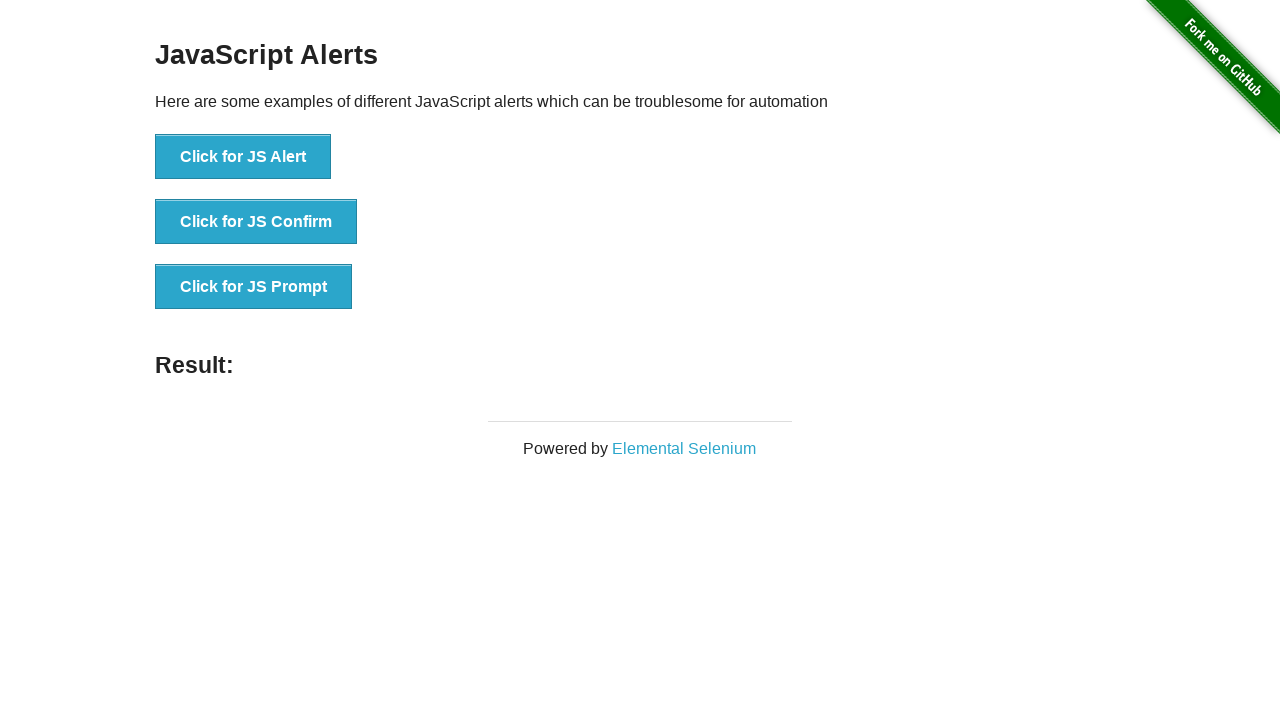

Clicked first button to trigger JavaScript alert at (243, 157) on ul > li:nth-child(1) > button
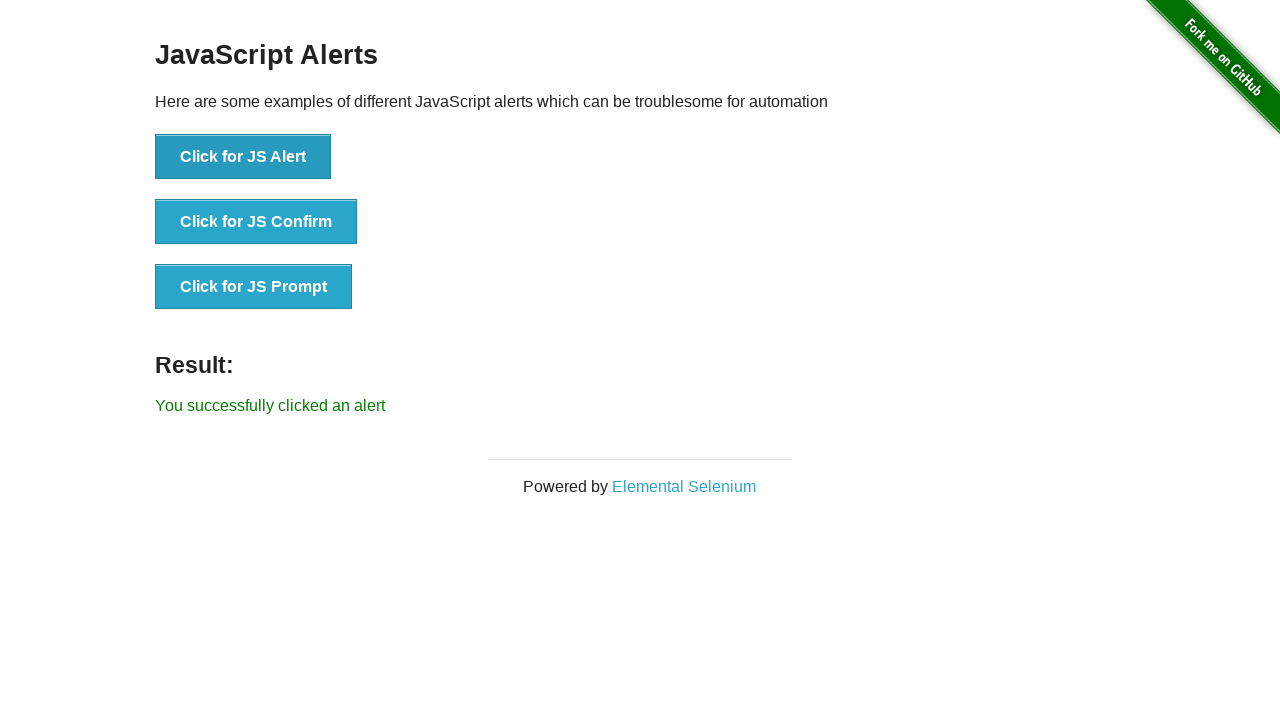

Set up dialog handler to accept alerts
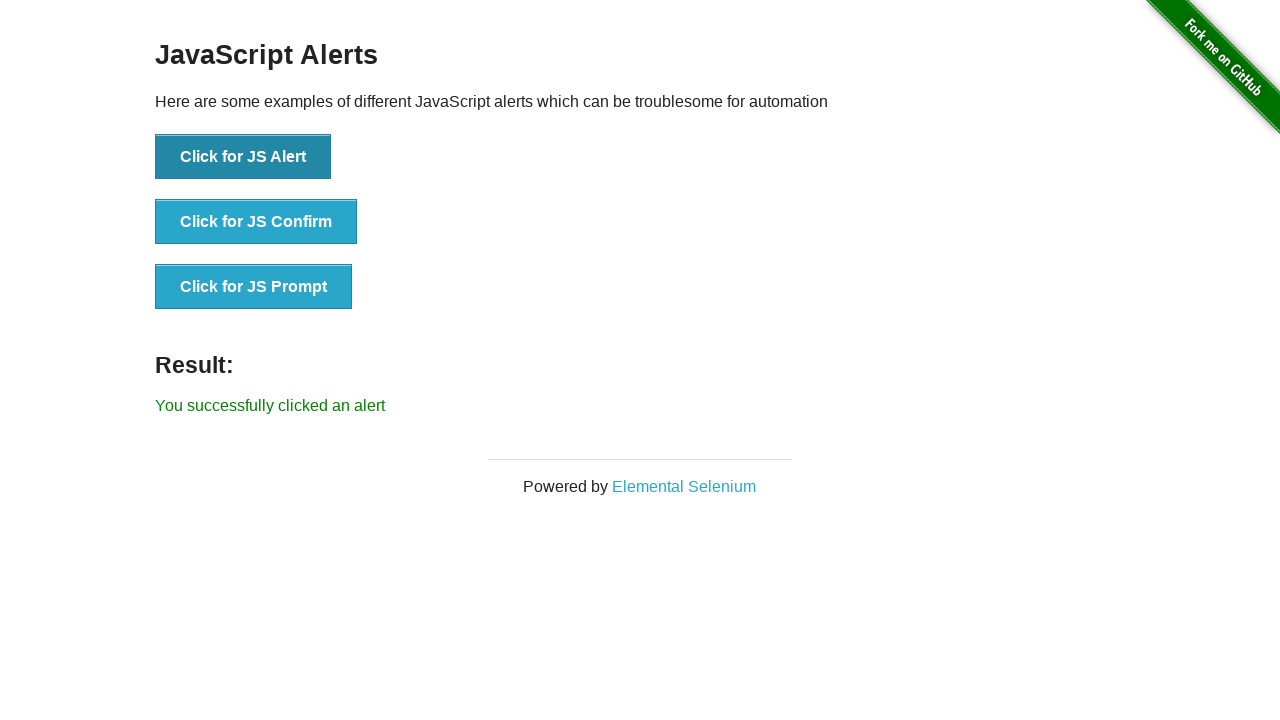

Waited for result message to appear
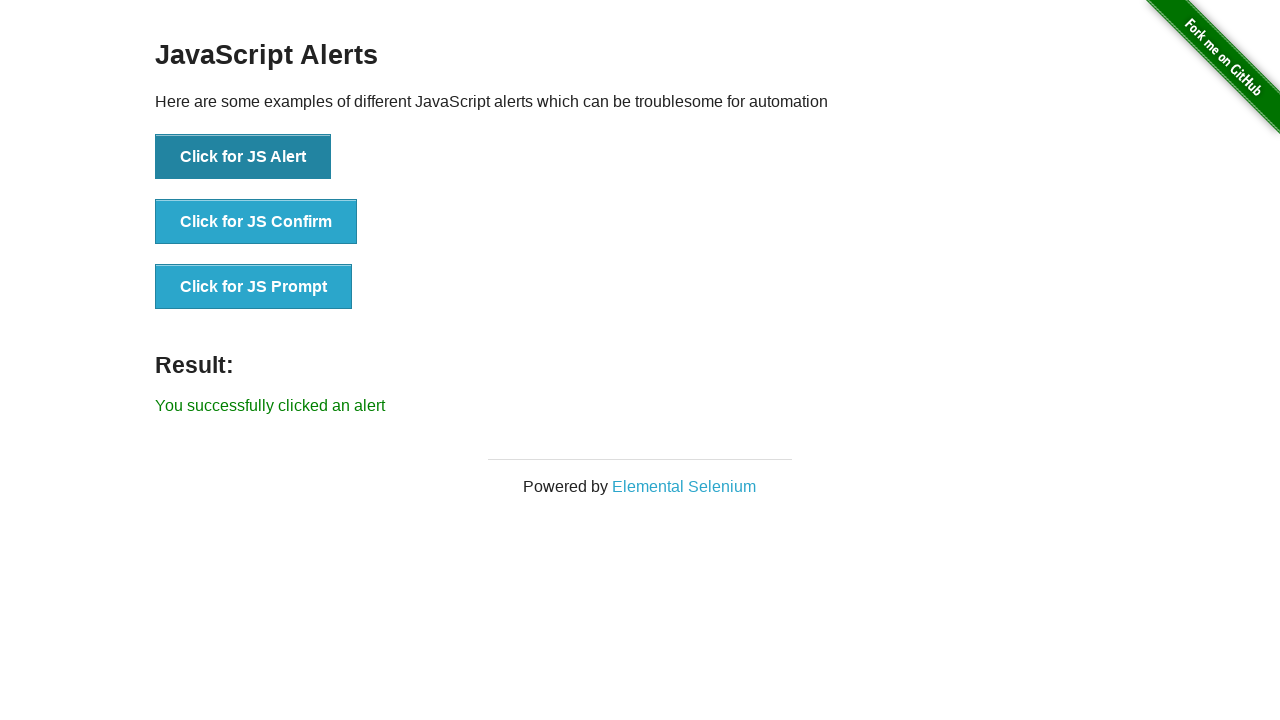

Retrieved result text content
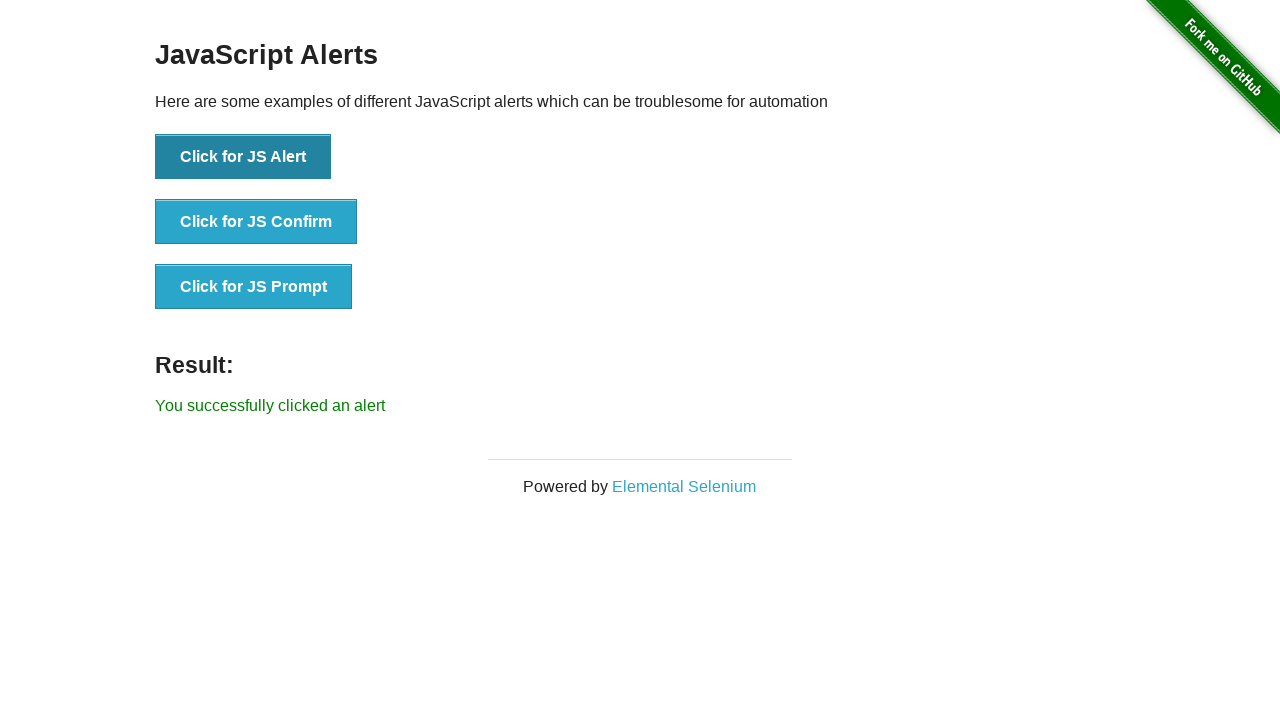

Verified result message displays correct text: 'You successfully clicked an alert'
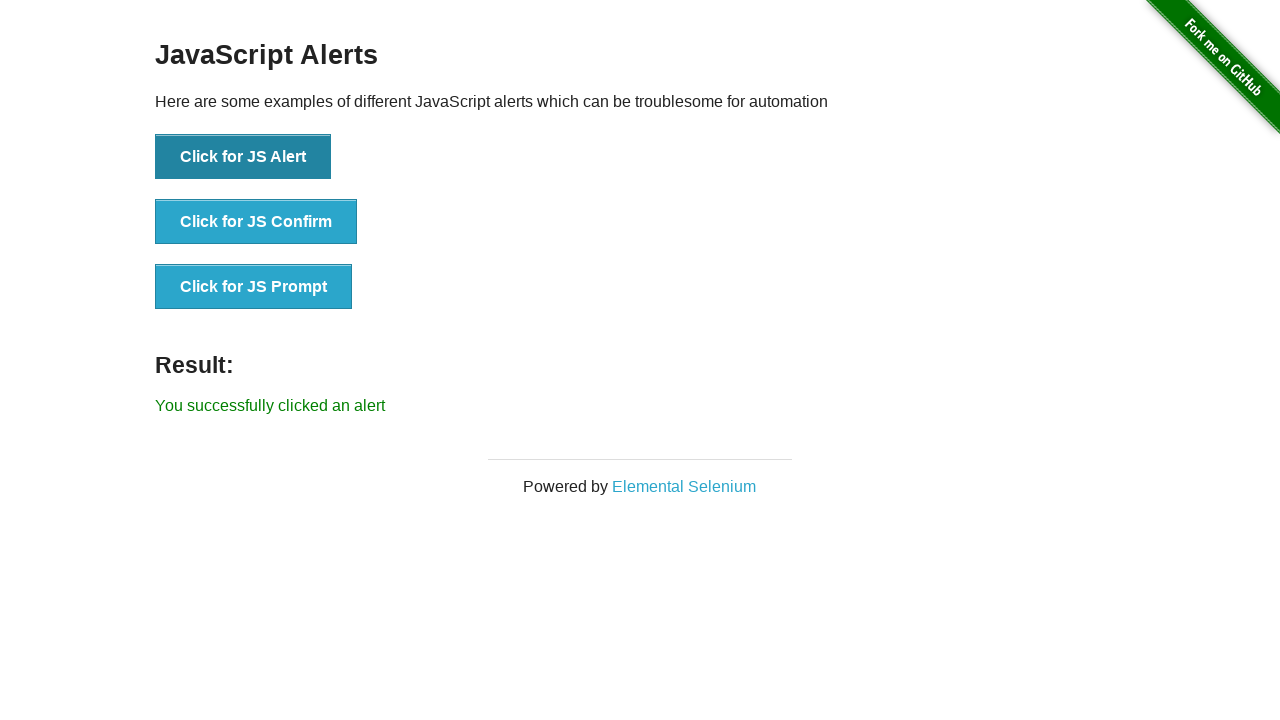

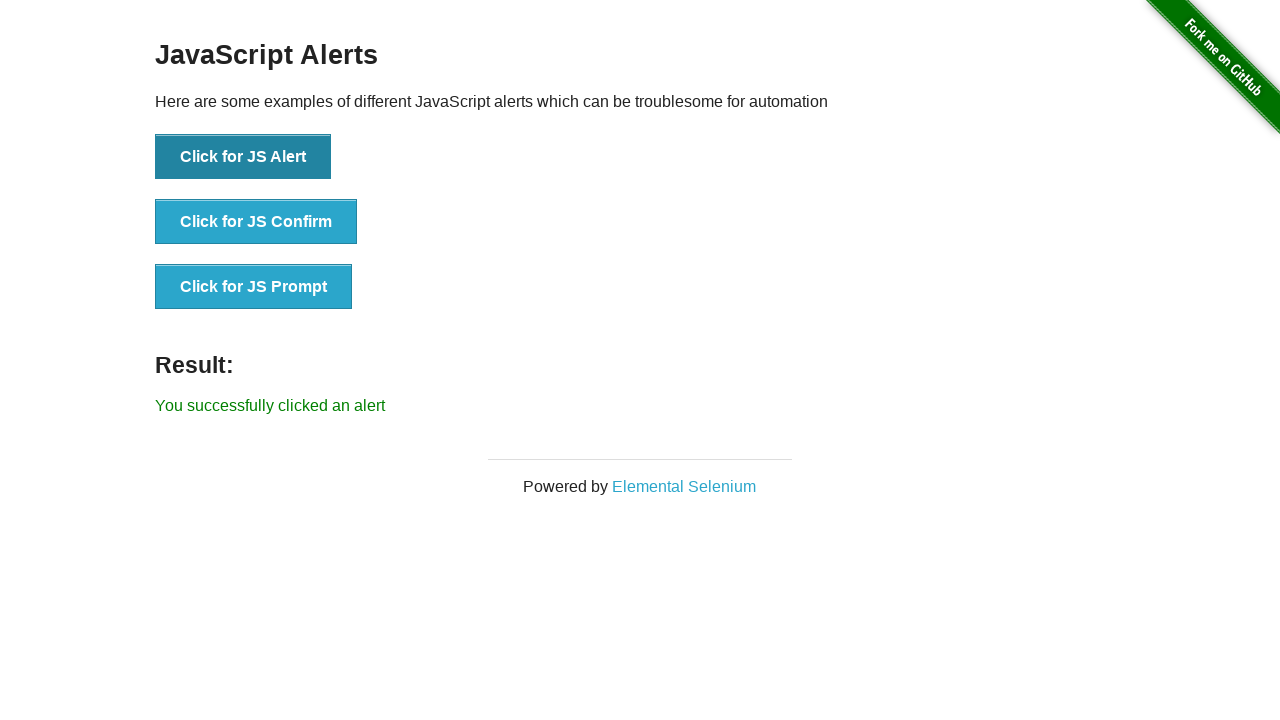